Tests clicking the JS Prompt button, entering text into the prompt dialog, accepting it, and verifying the result shows the entered text.

Starting URL: https://the-internet.herokuapp.com/javascript_alerts

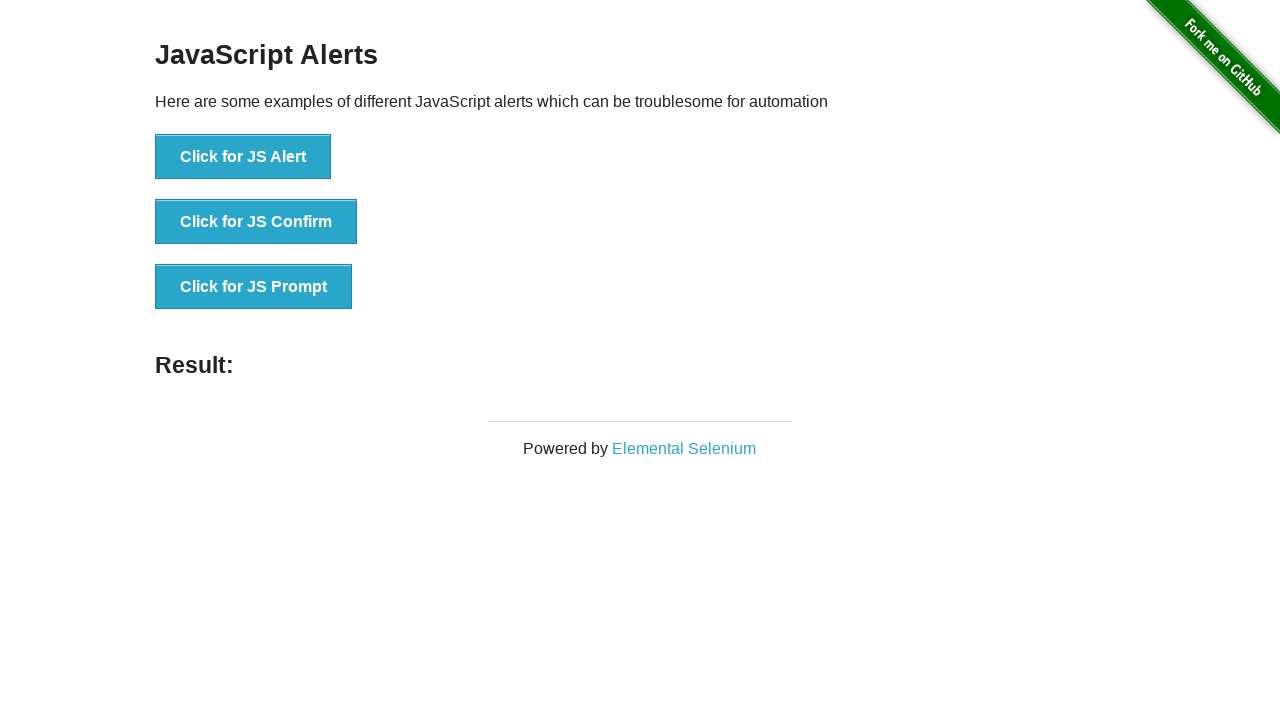

Set up dialog handler to accept prompt with 'selenium_test_input'
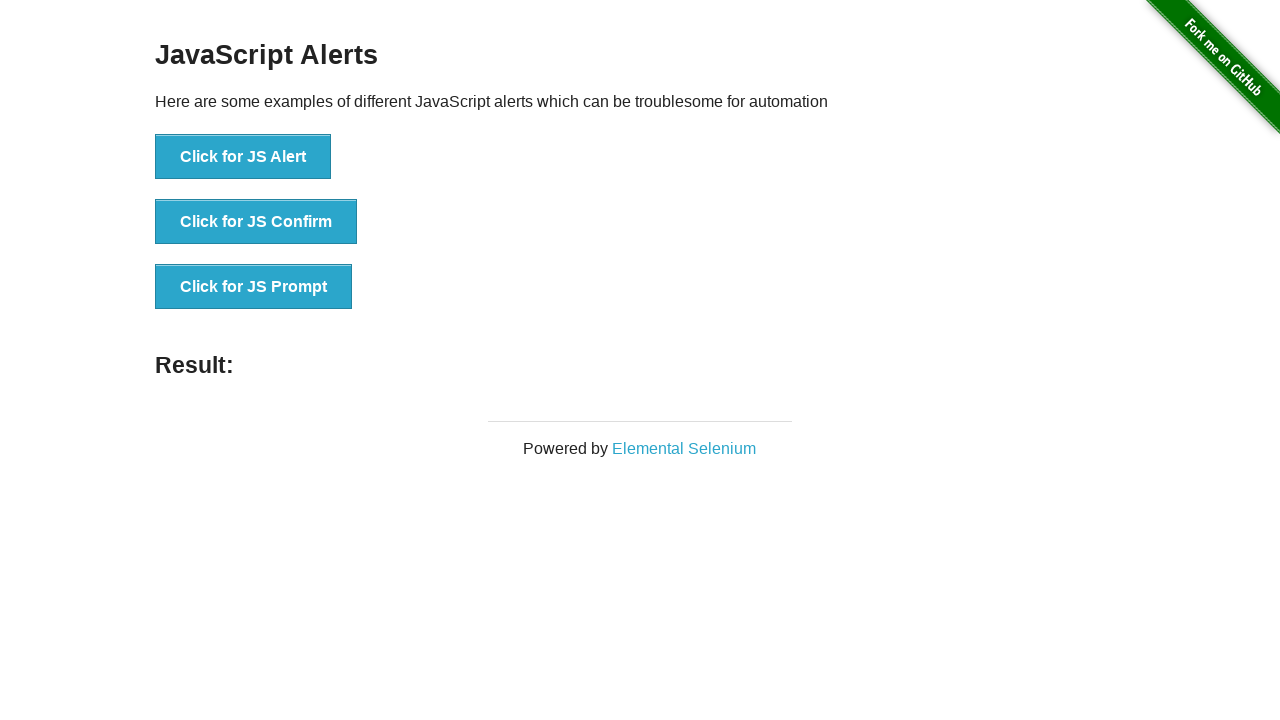

Clicked the JS Prompt button at (254, 287) on button[onclick*='jsPrompt']
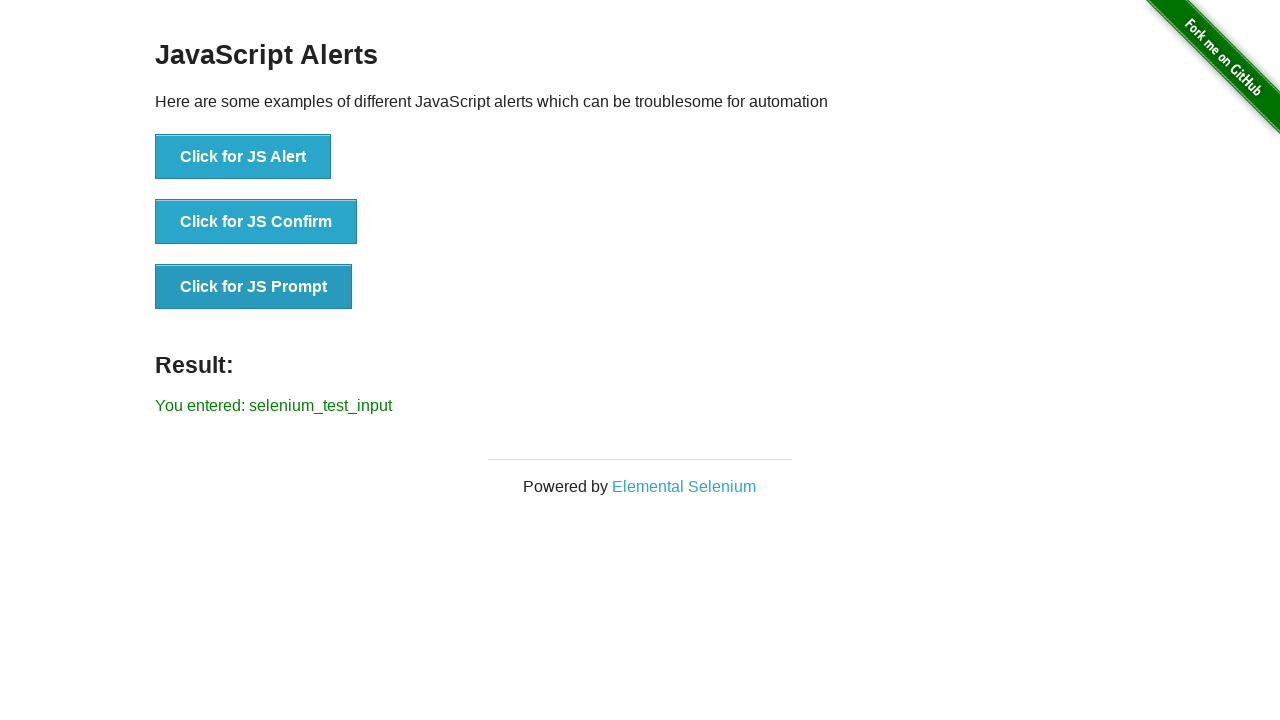

Result message element appeared after accepting prompt
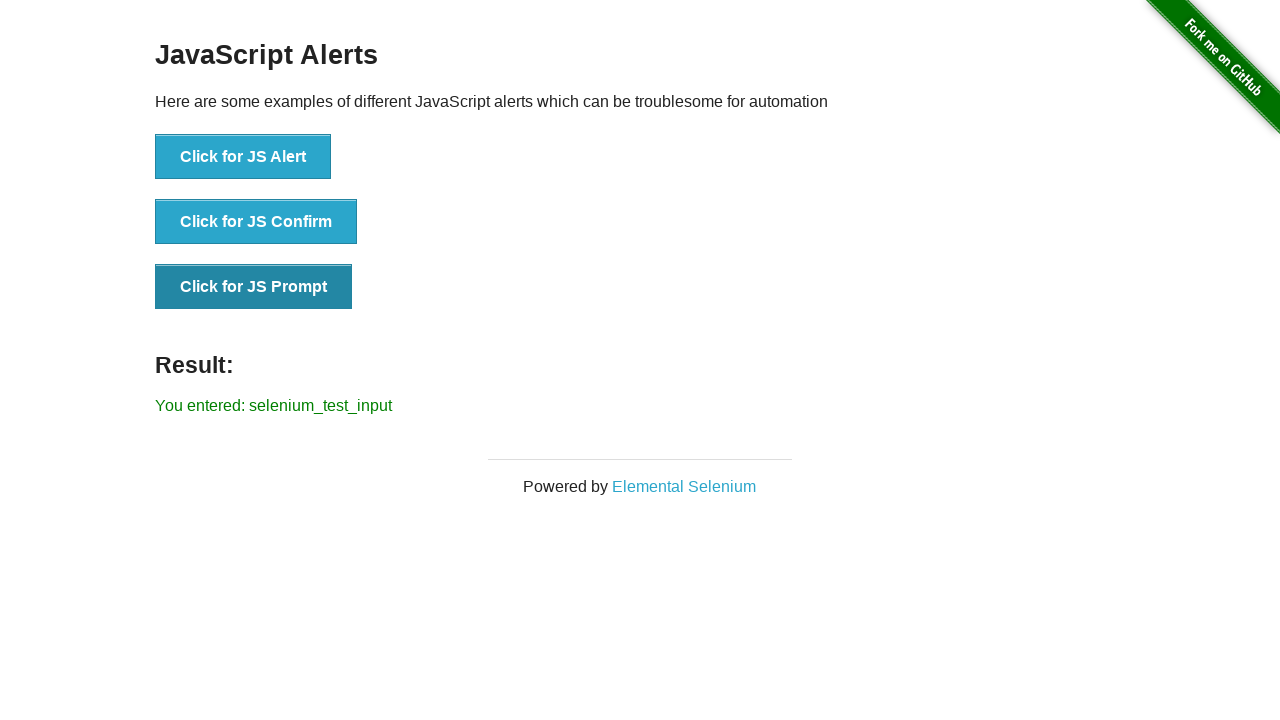

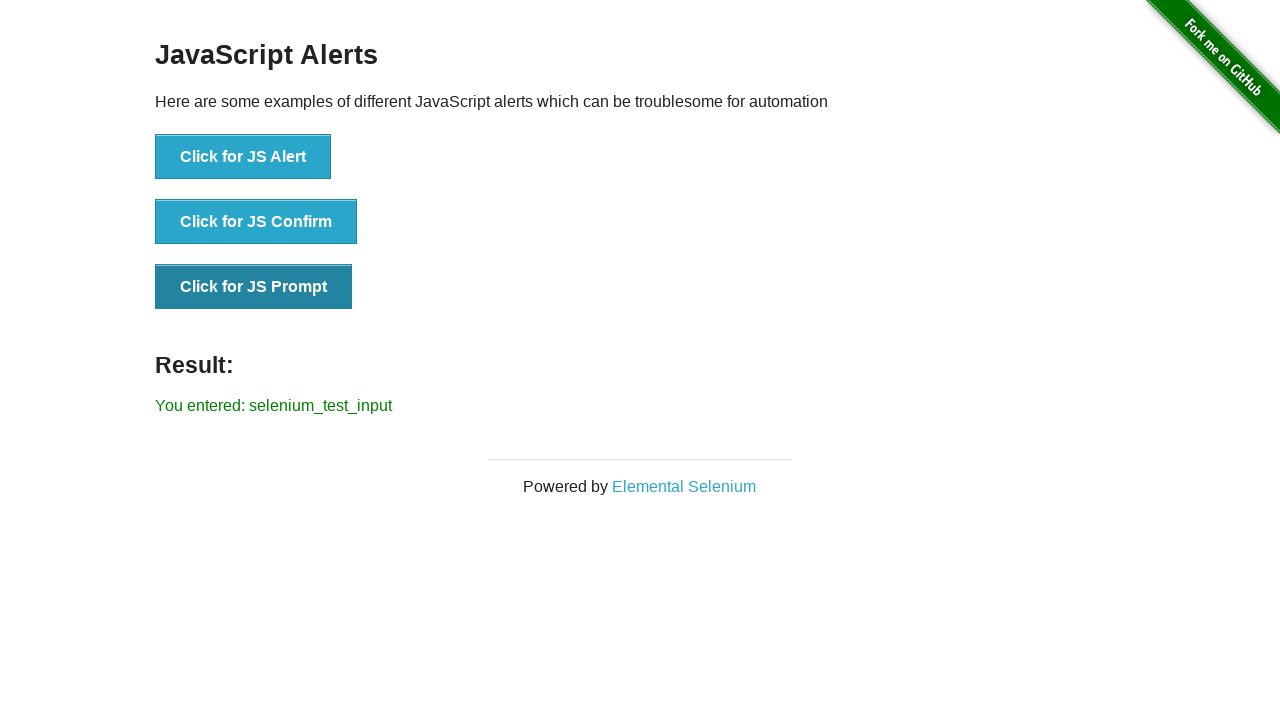